Tests a registration form on a Selenium practice page with explicit sleep waits - clicks start button, fills login/password, submits registration, and verifies success message

Starting URL: https://victoretc.github.io/selenium_waits/

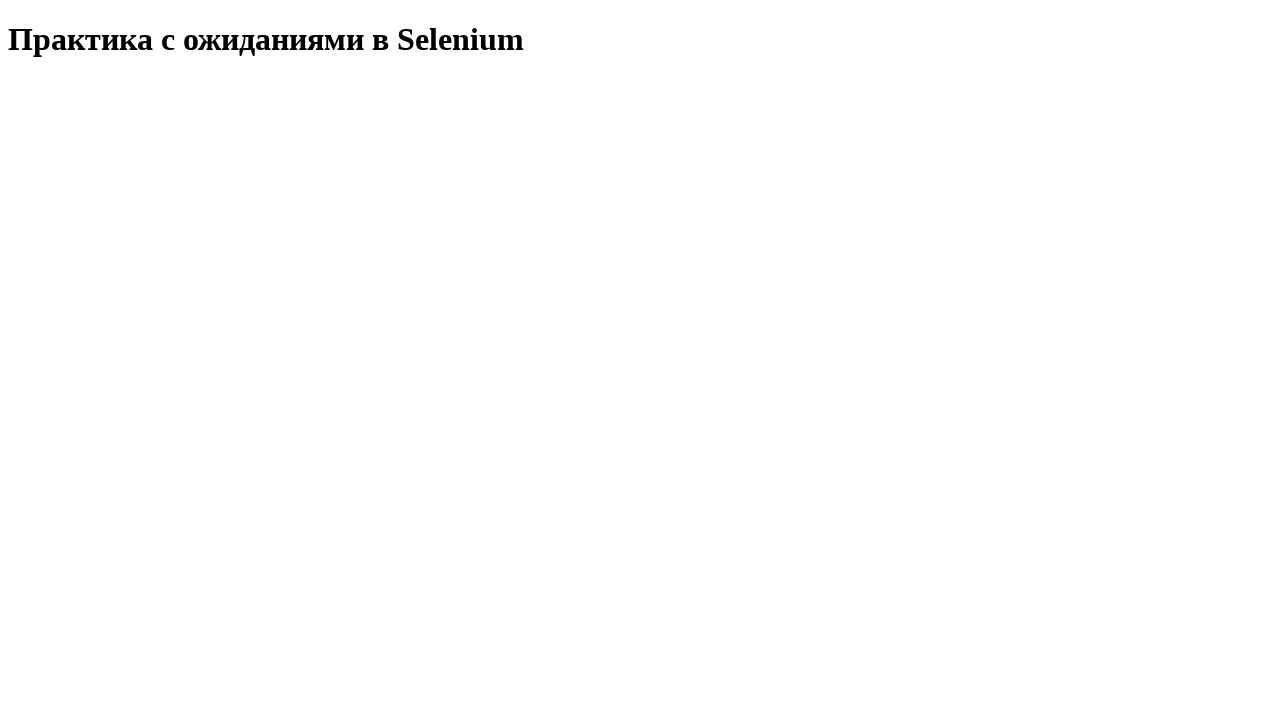

Start button became visible
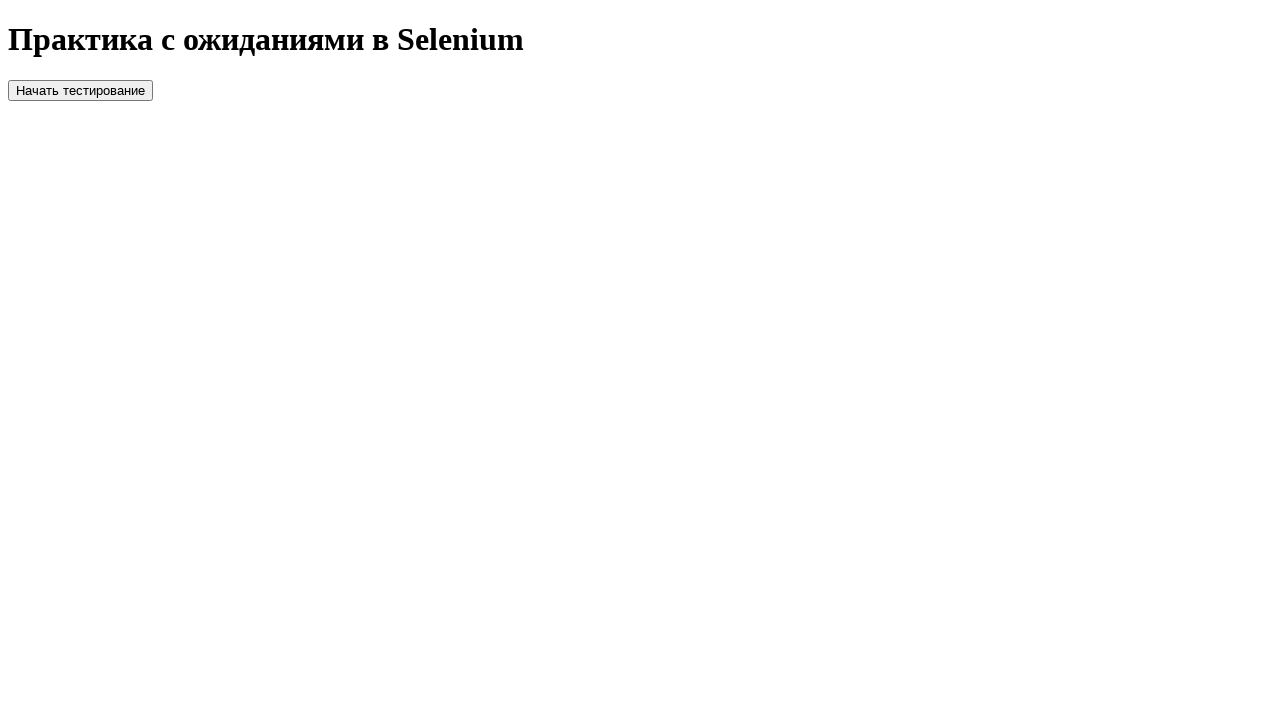

Clicked start button at (80, 90) on xpath=//*[@id="startTest"]
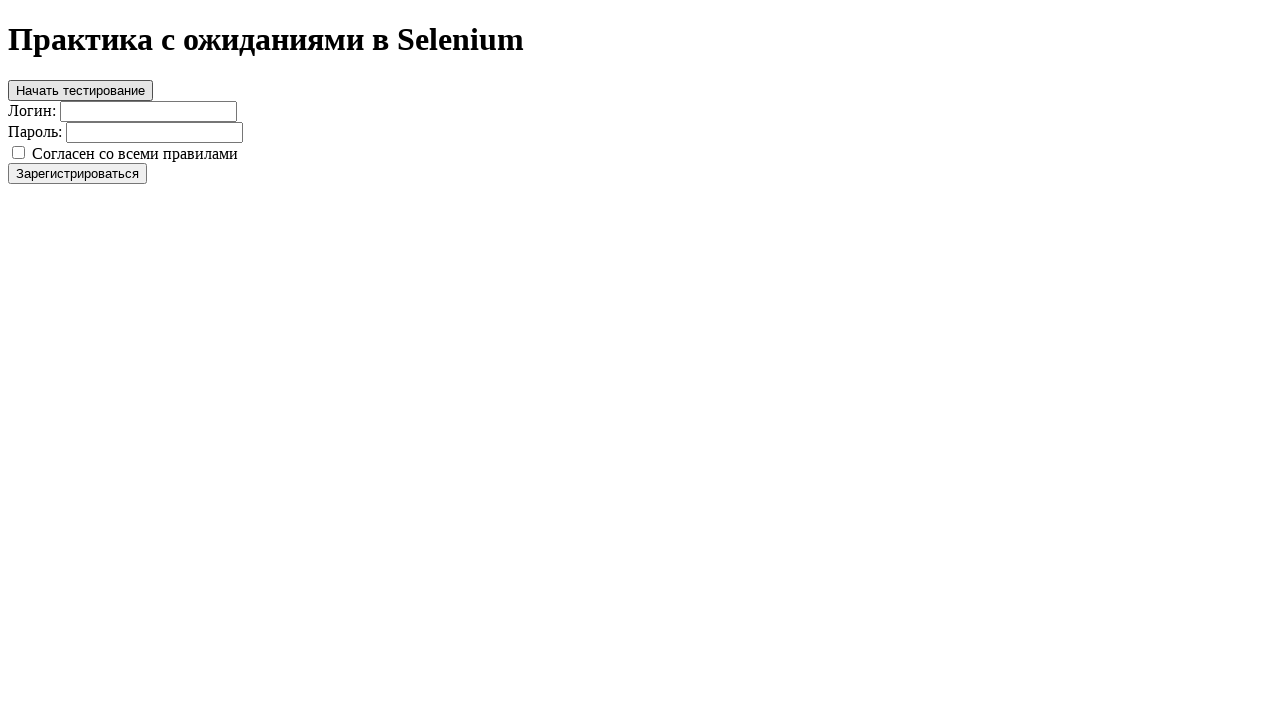

Filled login field with 'sample_user_gamma' on //*[@id="login"]
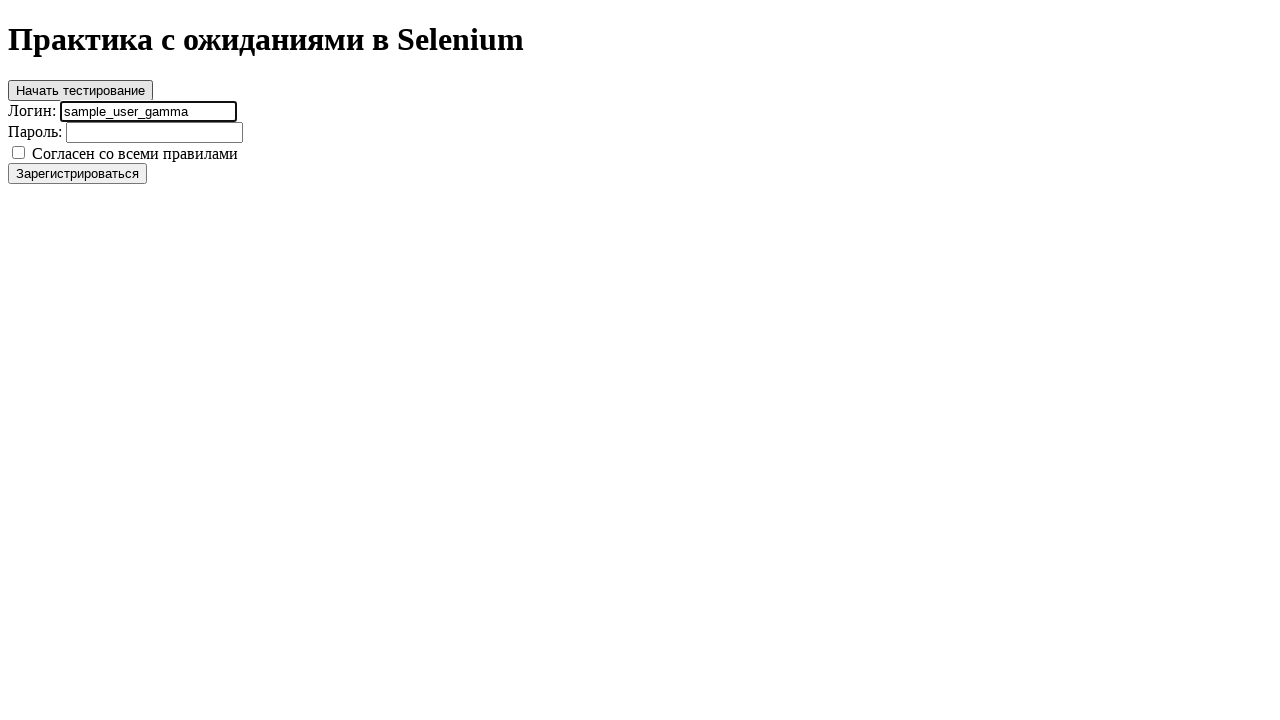

Filled password field with 'MyPassword123!' on //*[@id="password"]
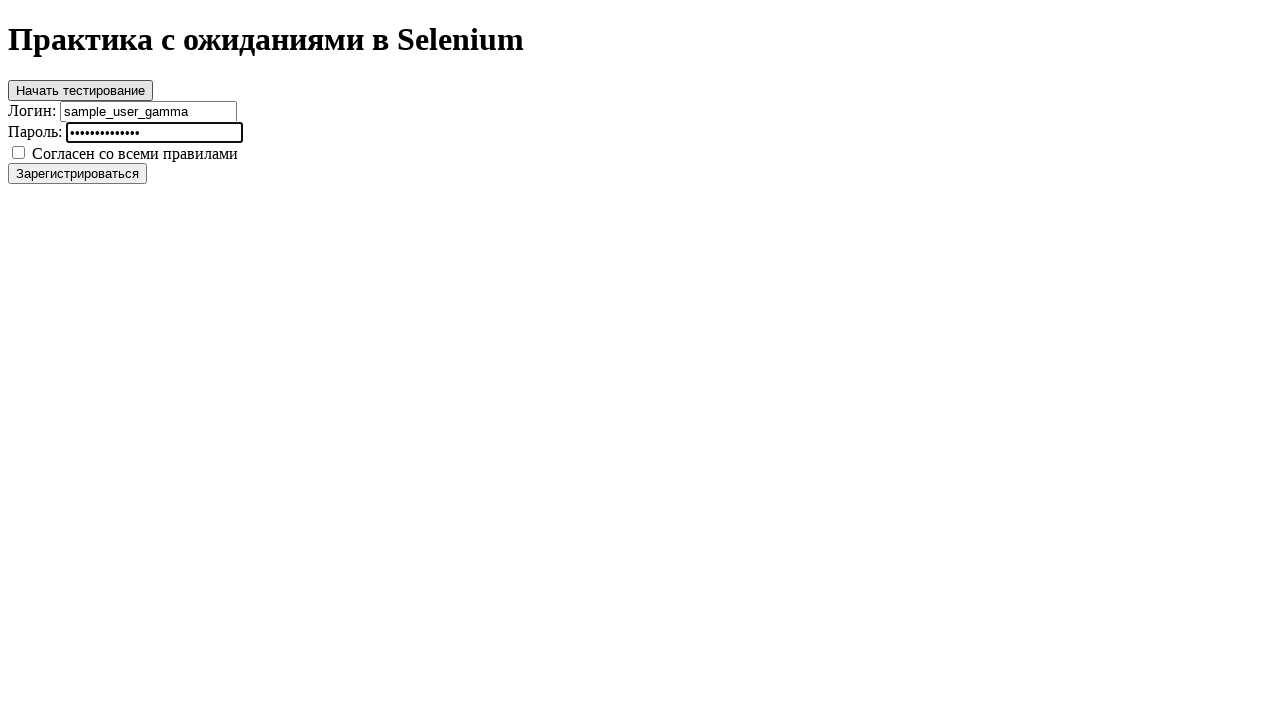

Clicked agree checkbox at (18, 152) on xpath=//*[@id="agree"]
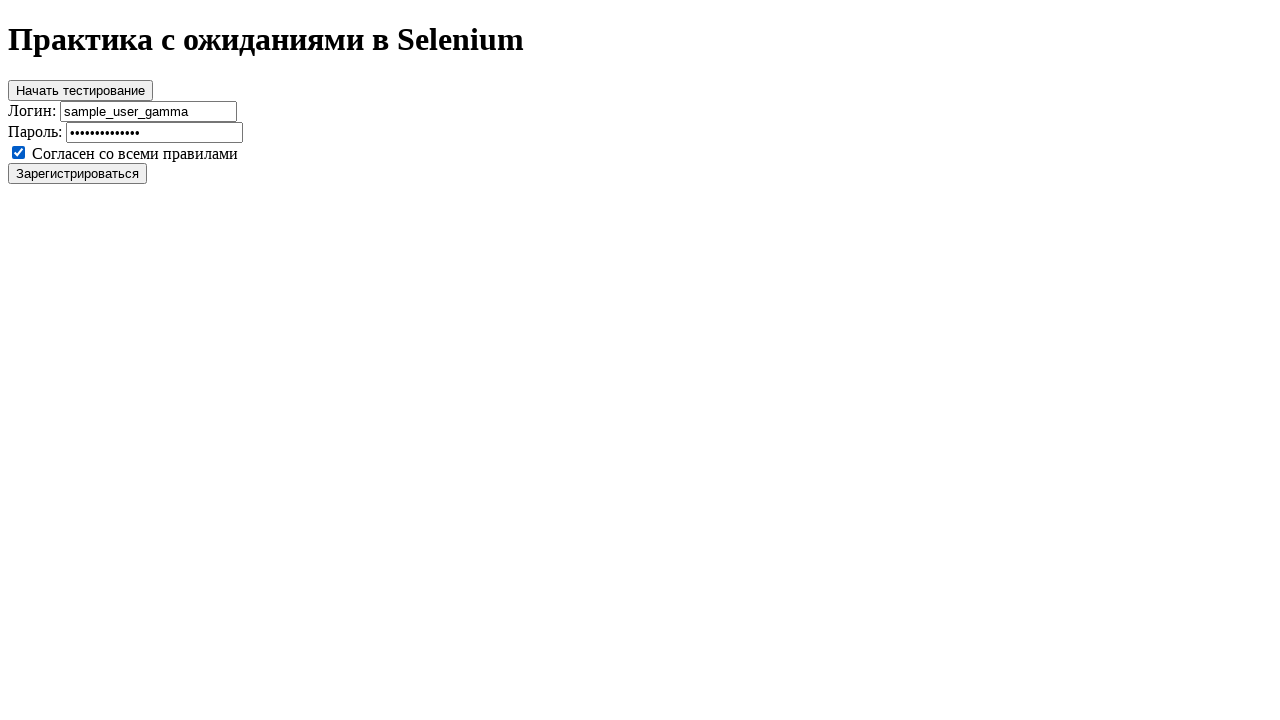

Clicked register button to submit registration at (78, 173) on xpath=//*[@id="register"]
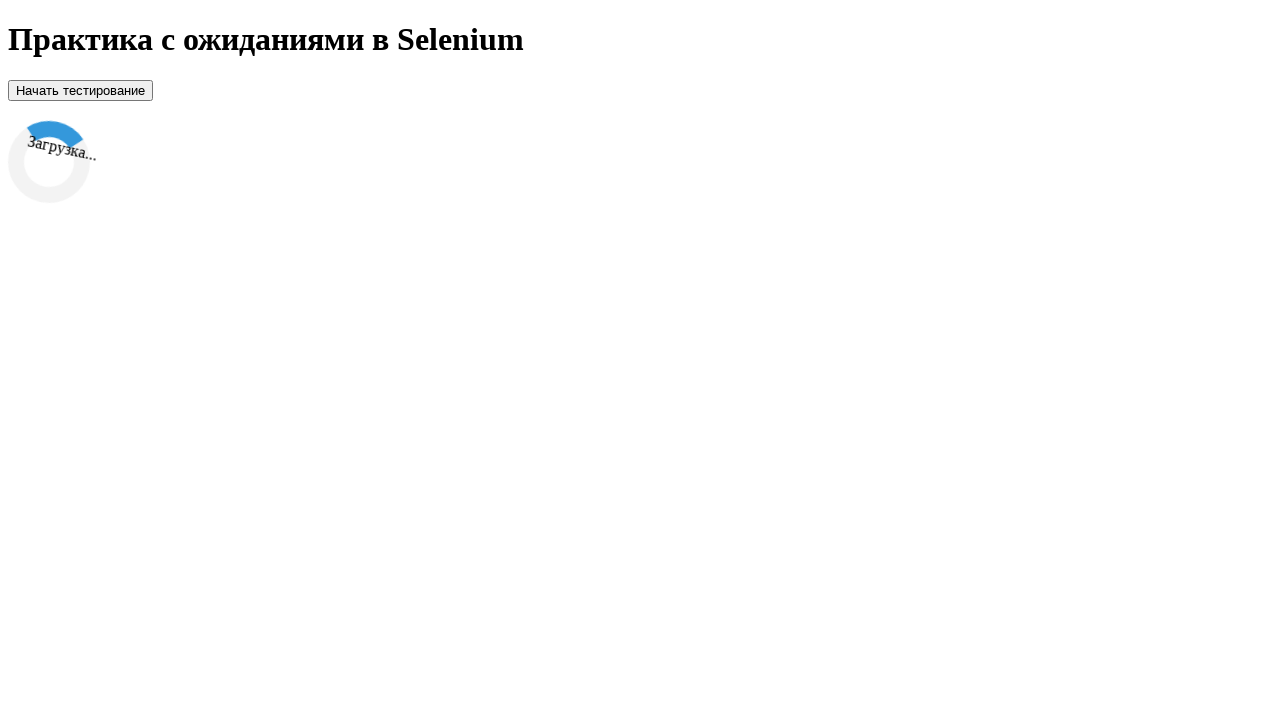

Registration success message appeared
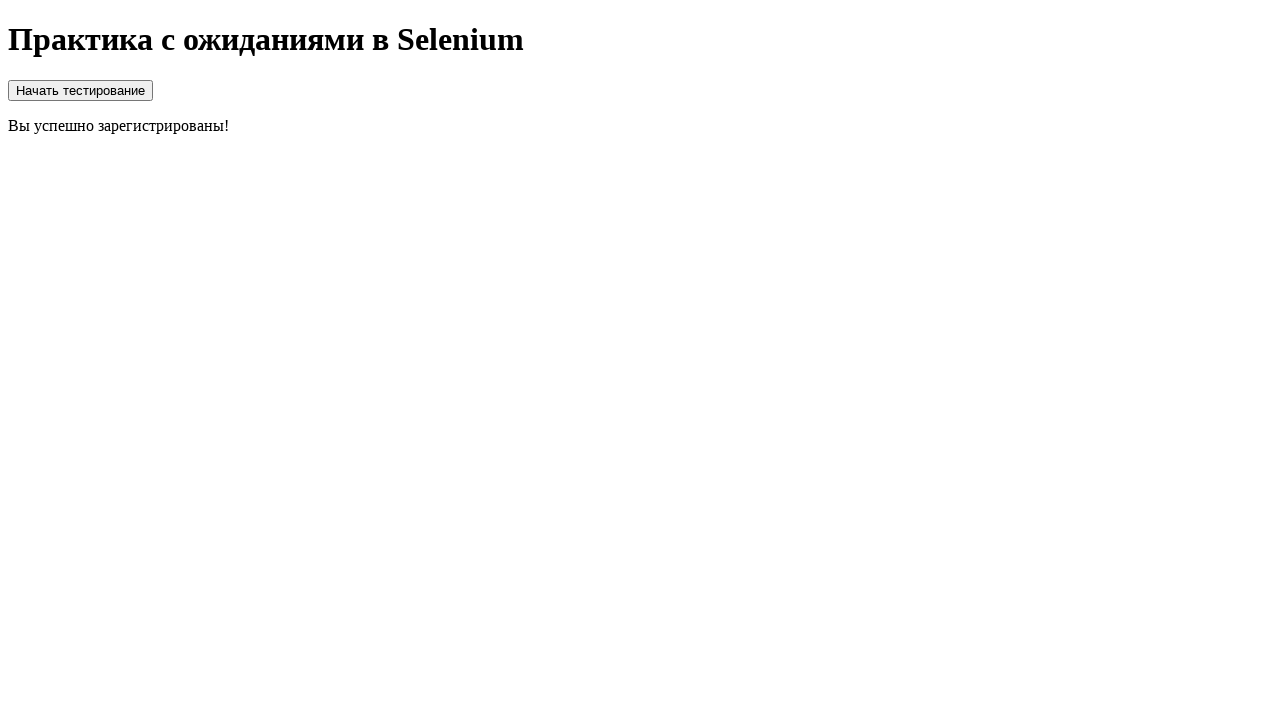

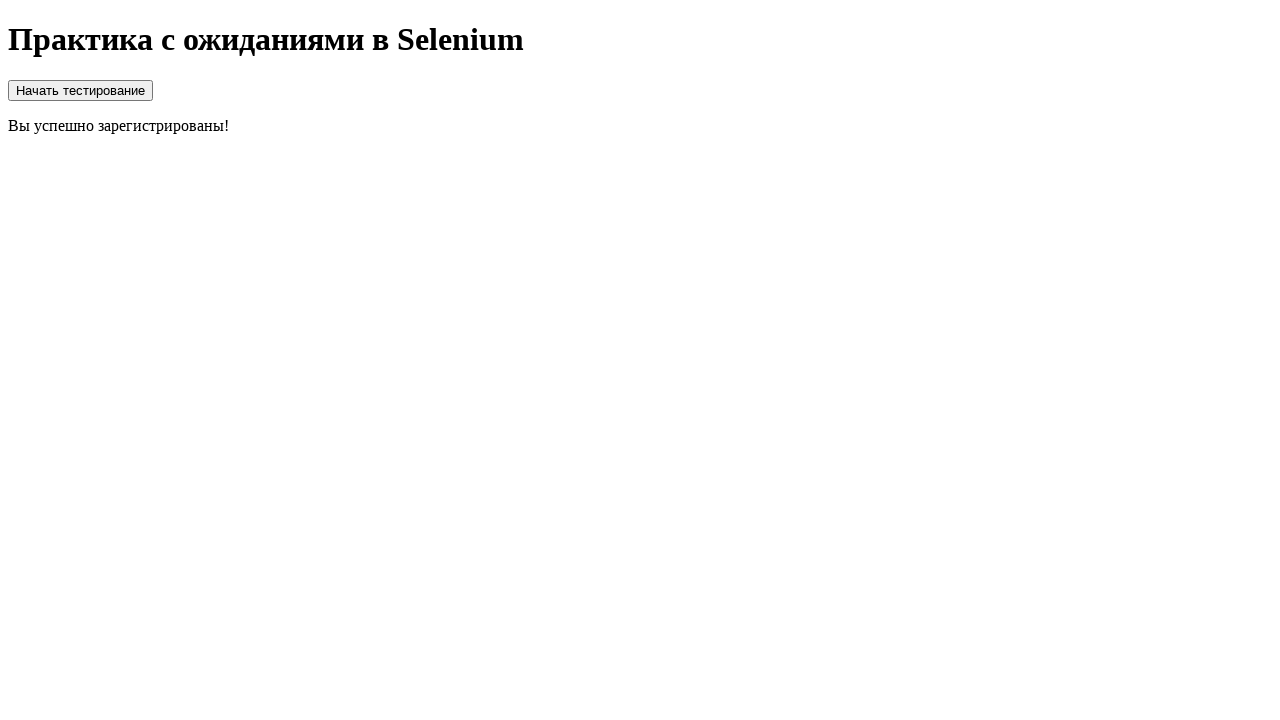